Tests the job search functionality on Adidas careers website by entering a position keyword and location, clicking the Find Jobs button, and verifying search results are displayed.

Starting URL: https://careers.adidas-group.com/

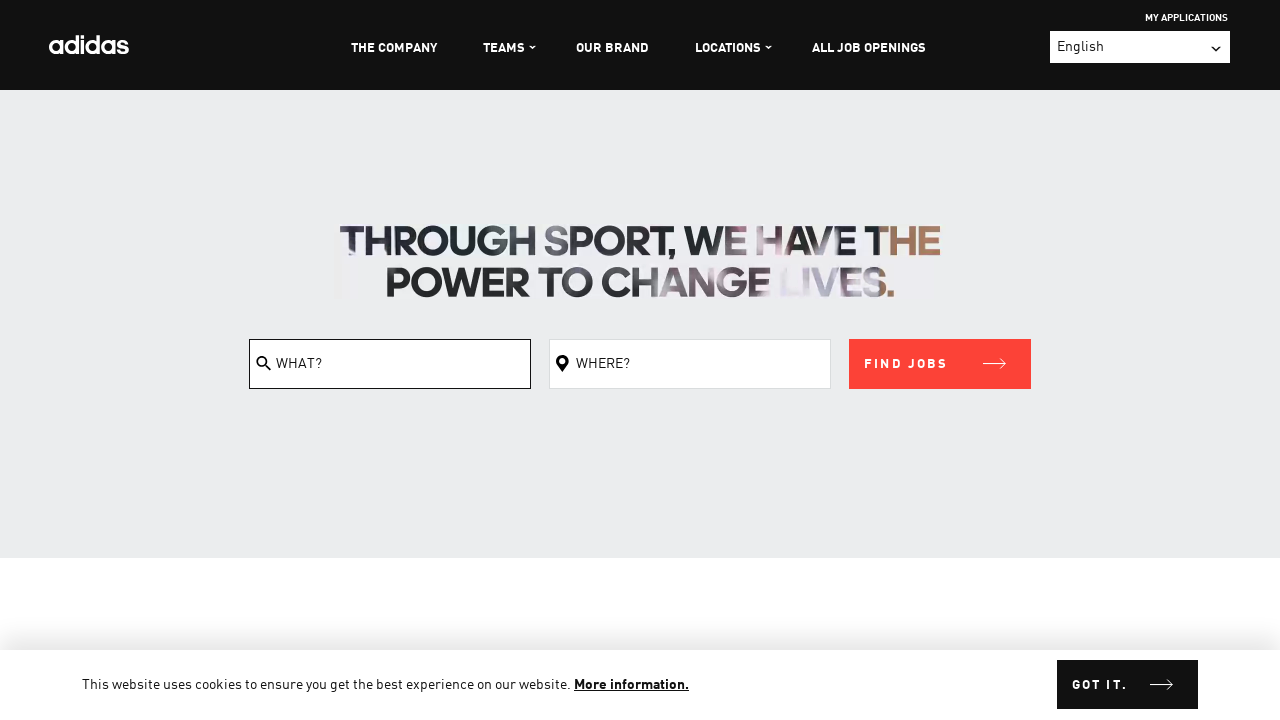

Filled position/keyword search field with 'Software Engineer' on #filterKeyword
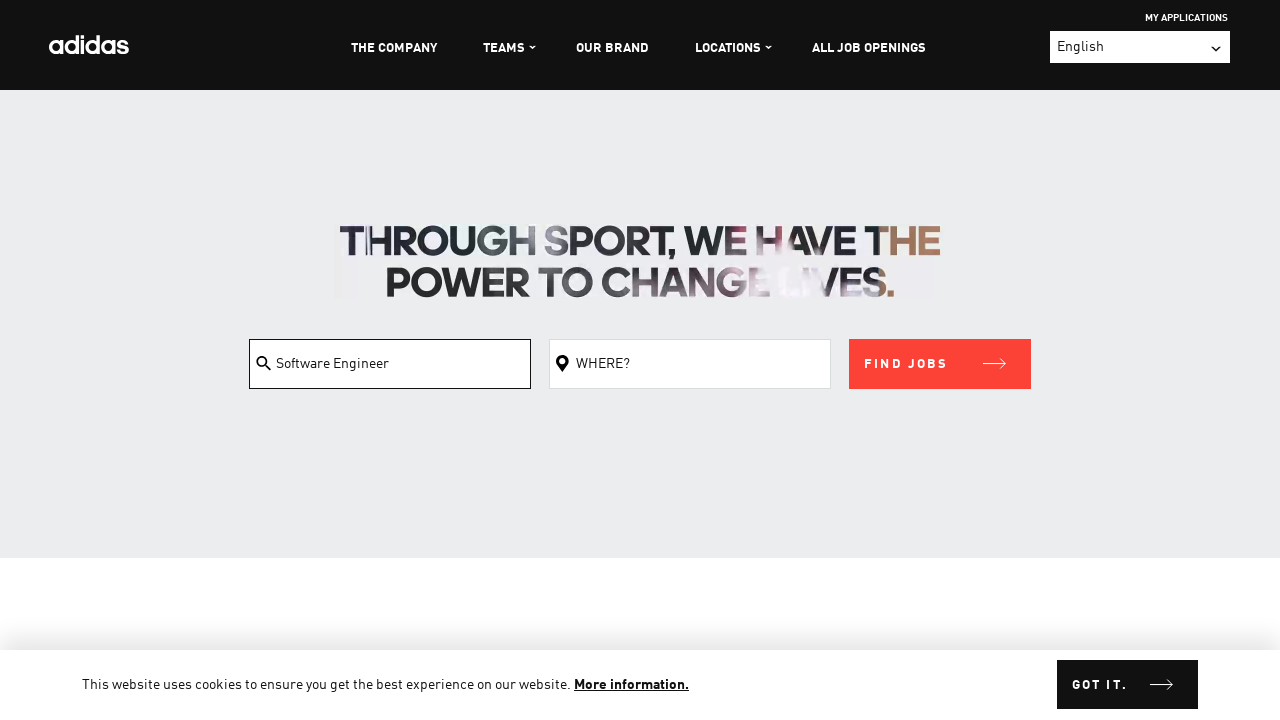

Filled location search field with 'Amsterdam' on #filterLocation
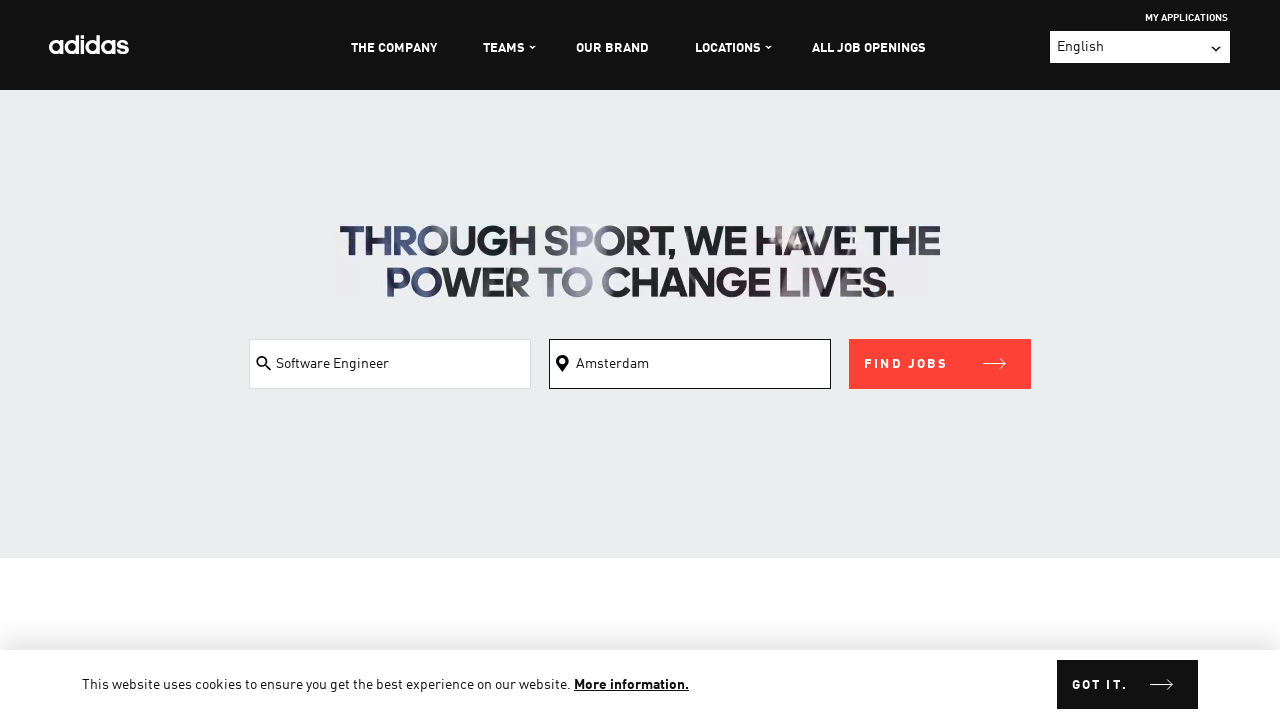

Clicked Find Jobs submit button at (940, 364) on button[class$='submit']
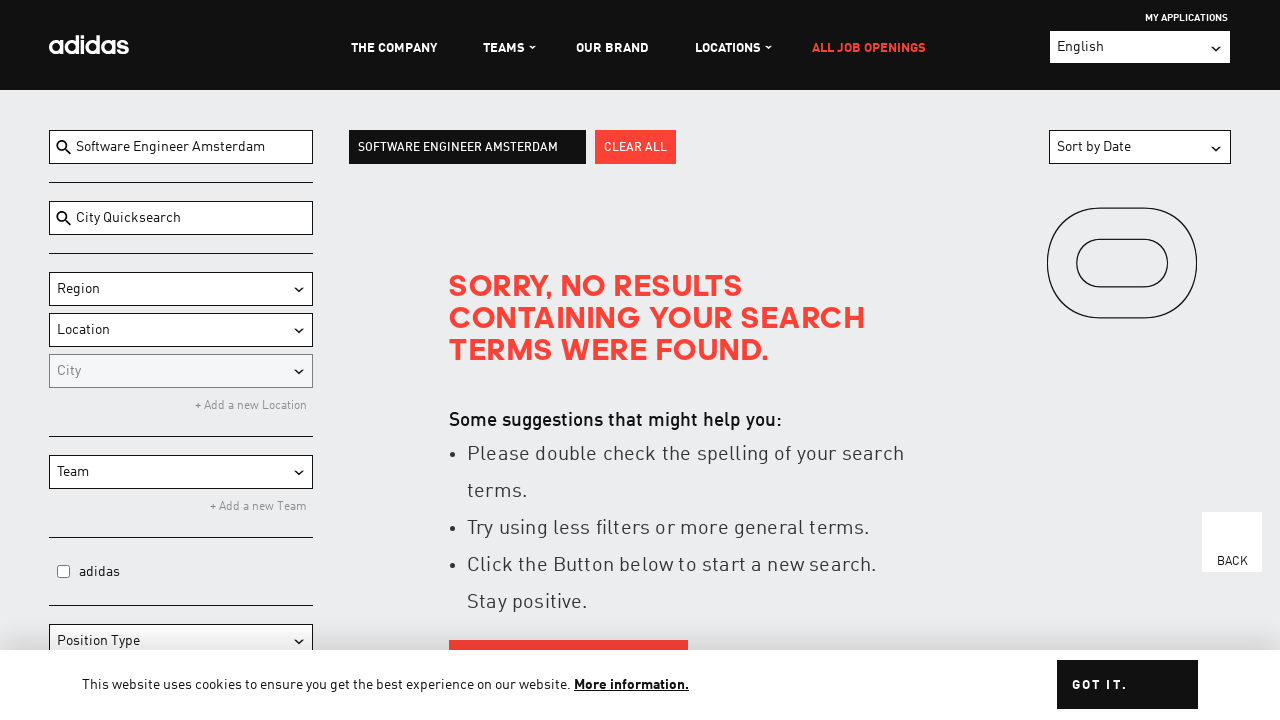

Search results loaded and displayed
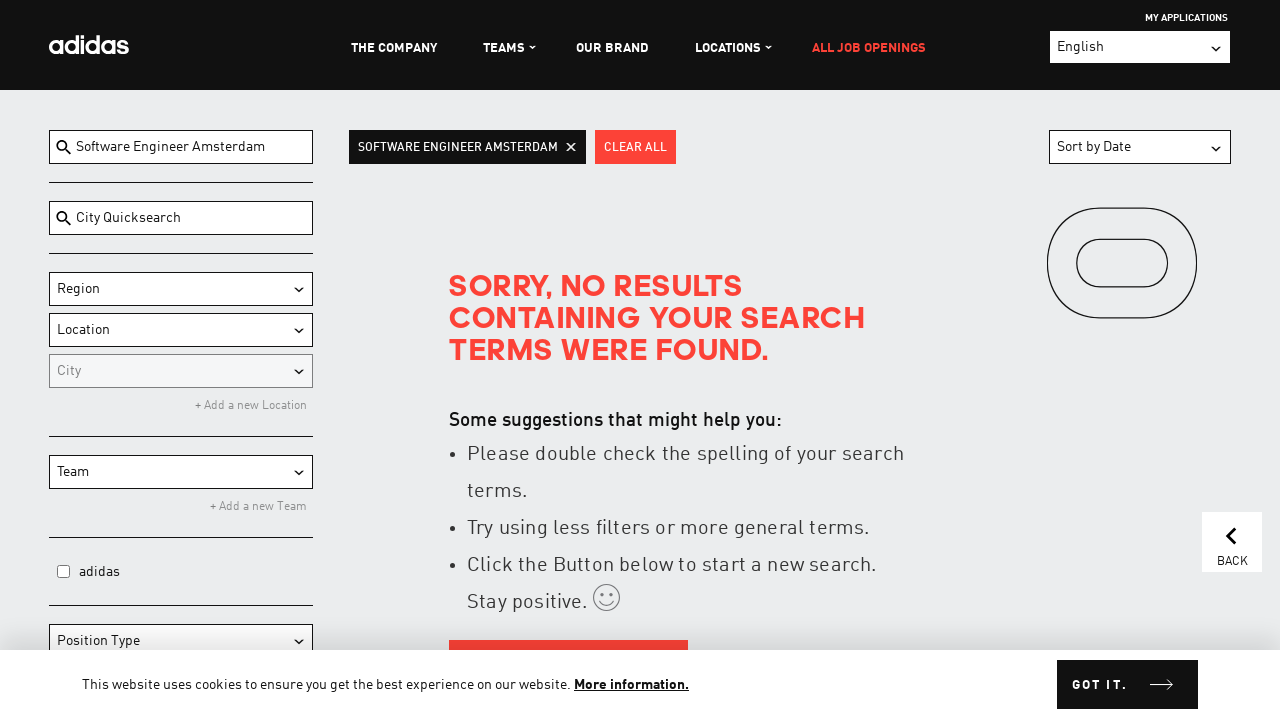

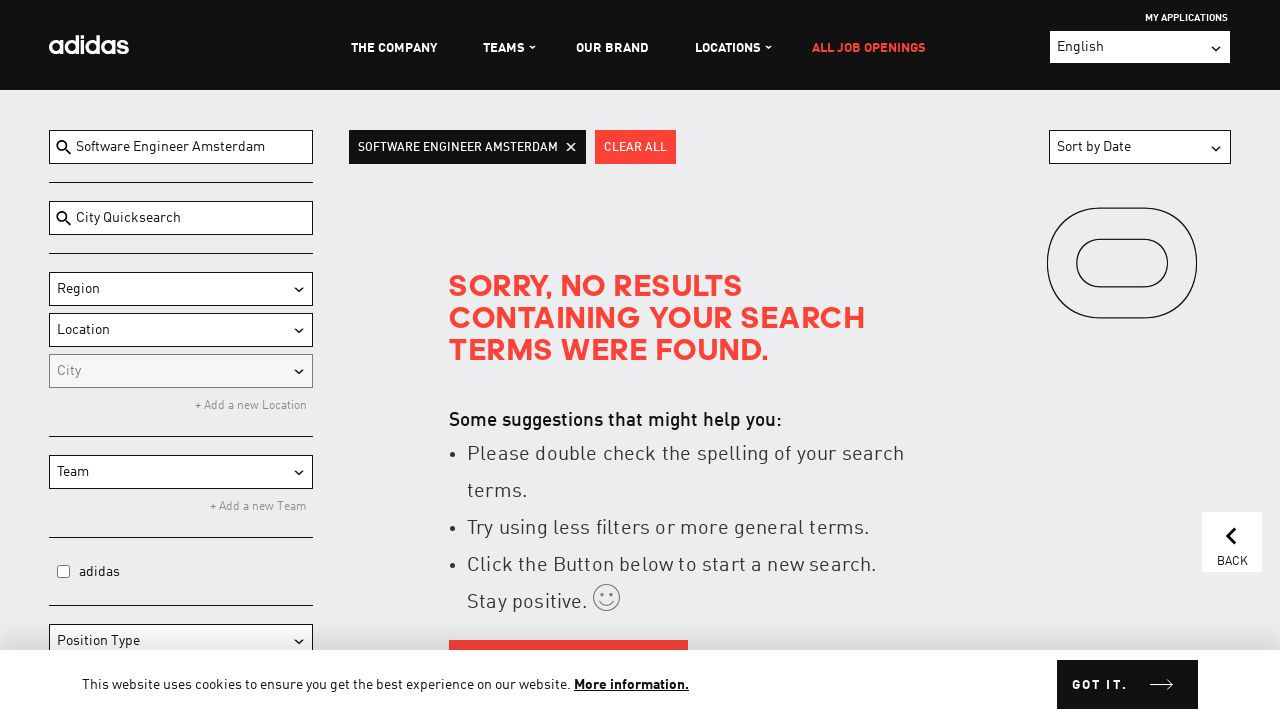